Tests dropdown selection functionality by selecting an option by index and verifying the selected value

Starting URL: https://demoqa.com/select-menu

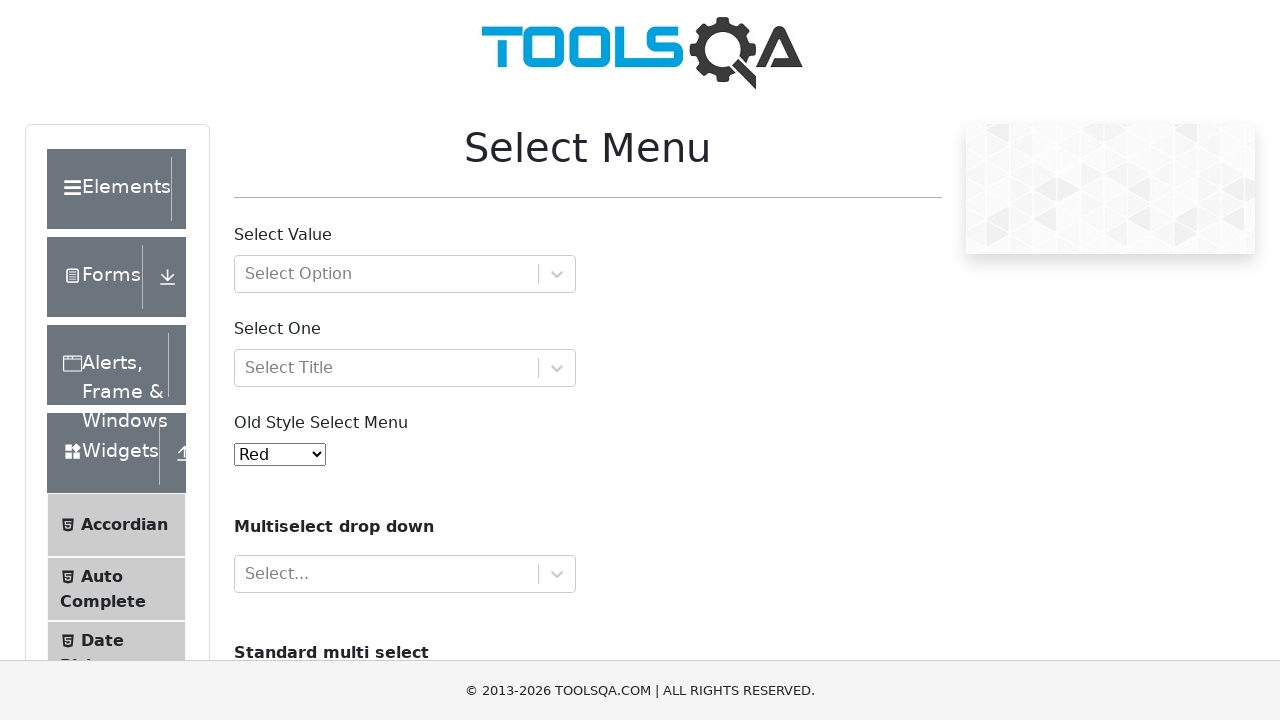

Located dropdown element with id 'oldSelectMenu'
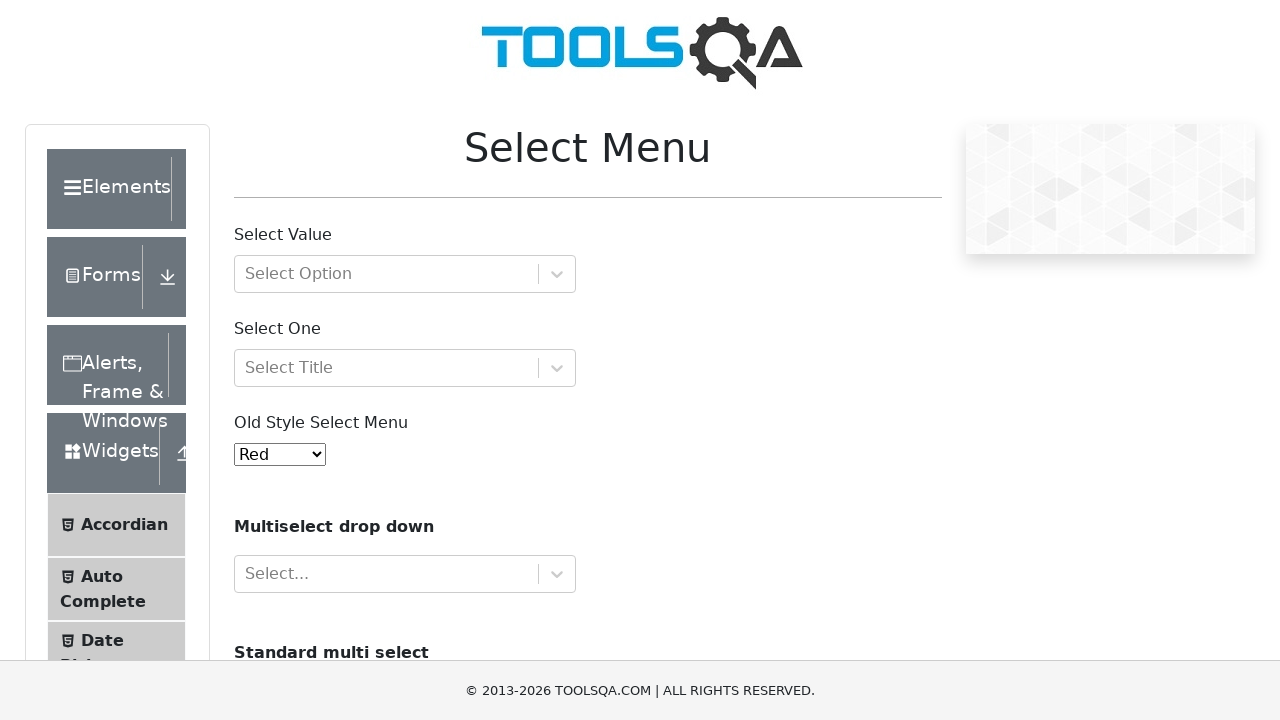

Selected option at index 3 (Yellow) from dropdown on select#oldSelectMenu
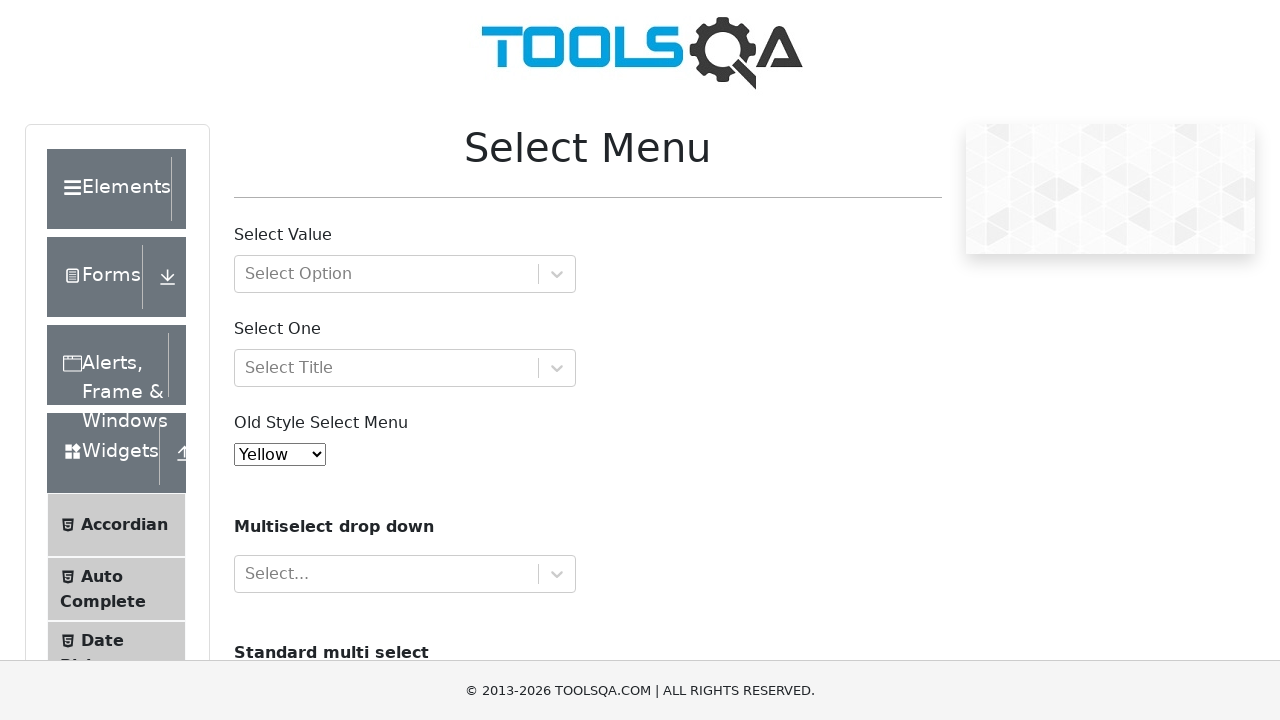

Verified that 'Yellow' is selected in dropdown
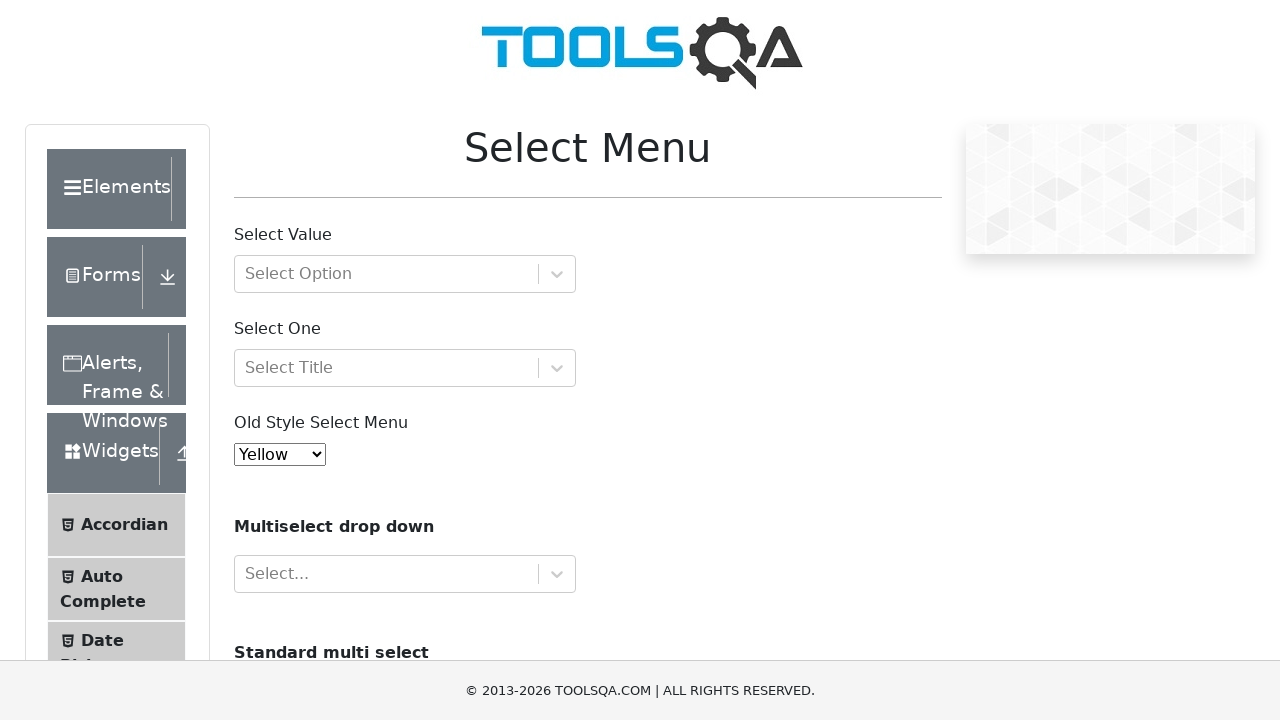

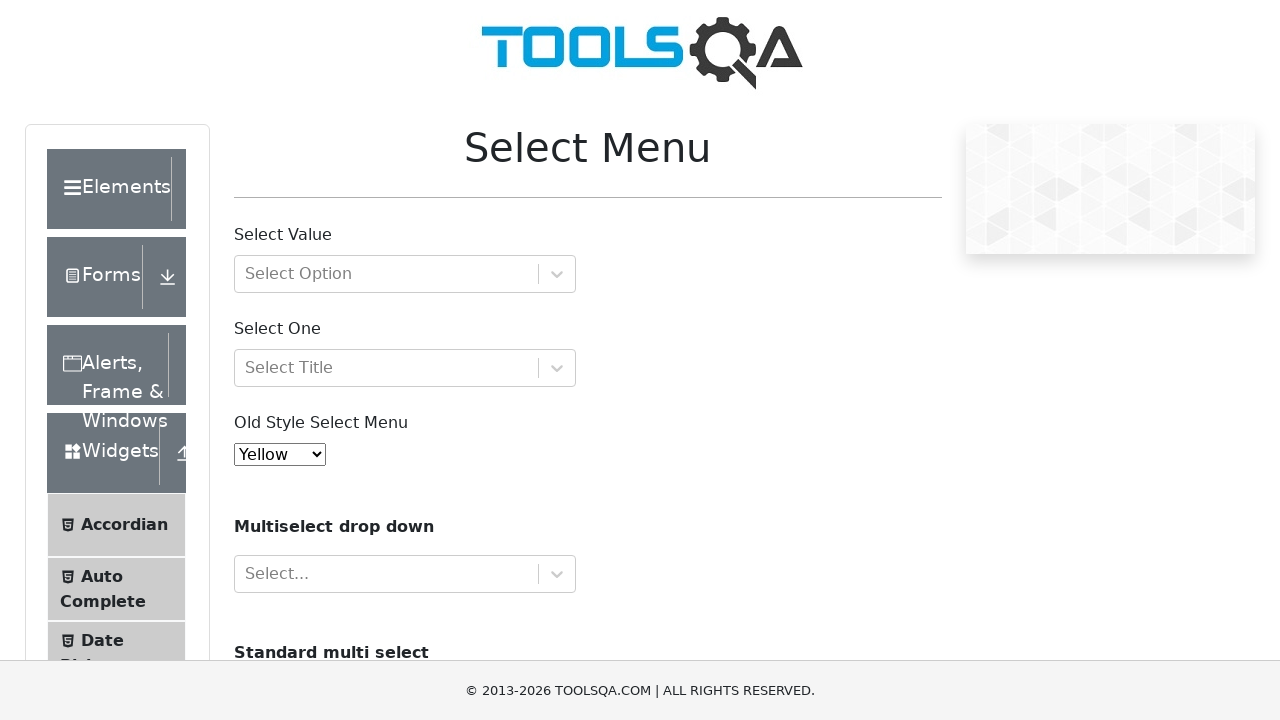